Navigates to the store page and verifies that the search bar is visible

Starting URL: https://atid.store/

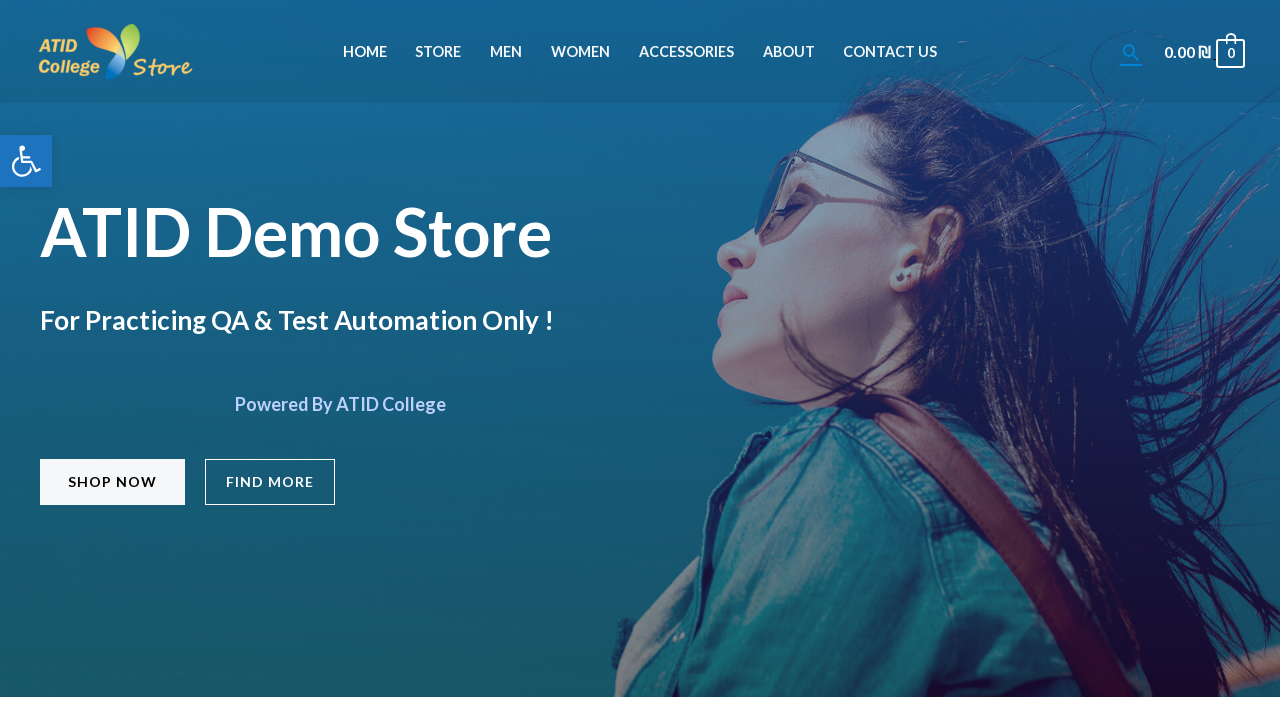

Clicked 'Shop Now' button to navigate to store page at (112, 482) on (//span[@class='elementor-button-text'][normalize-space()='Shop Now'])[1]
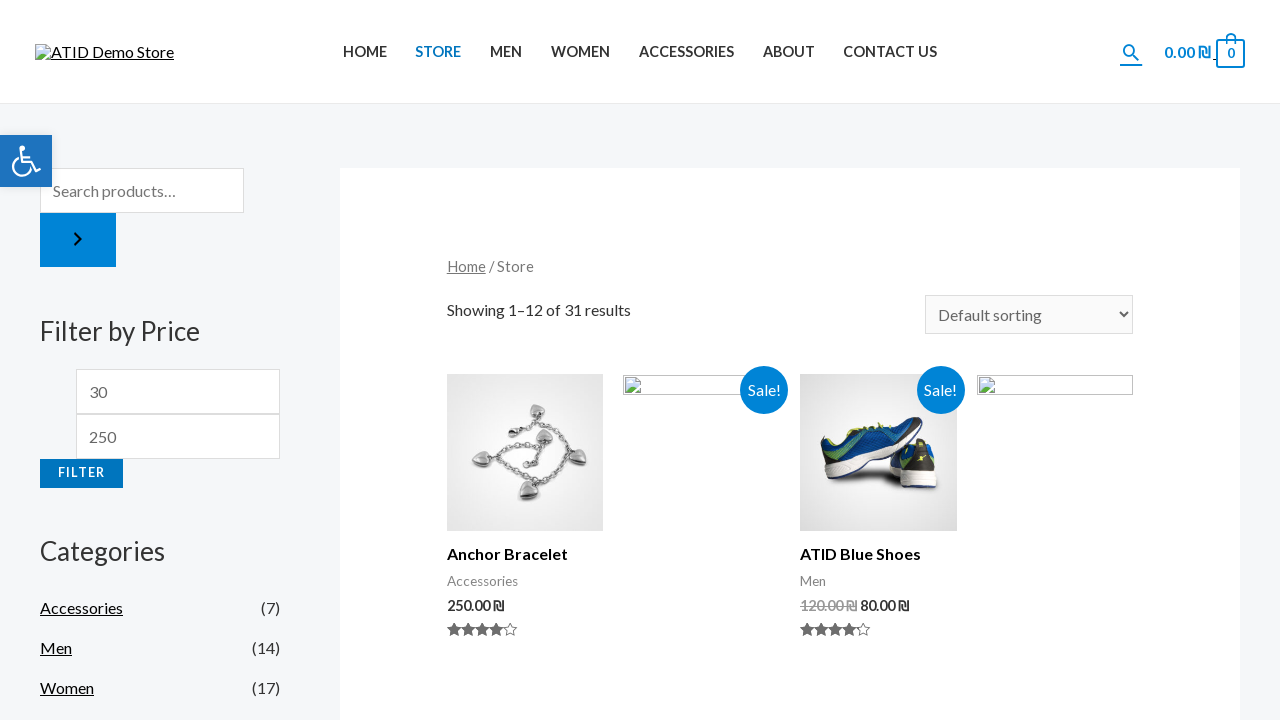

Search bar element loaded and is present in DOM
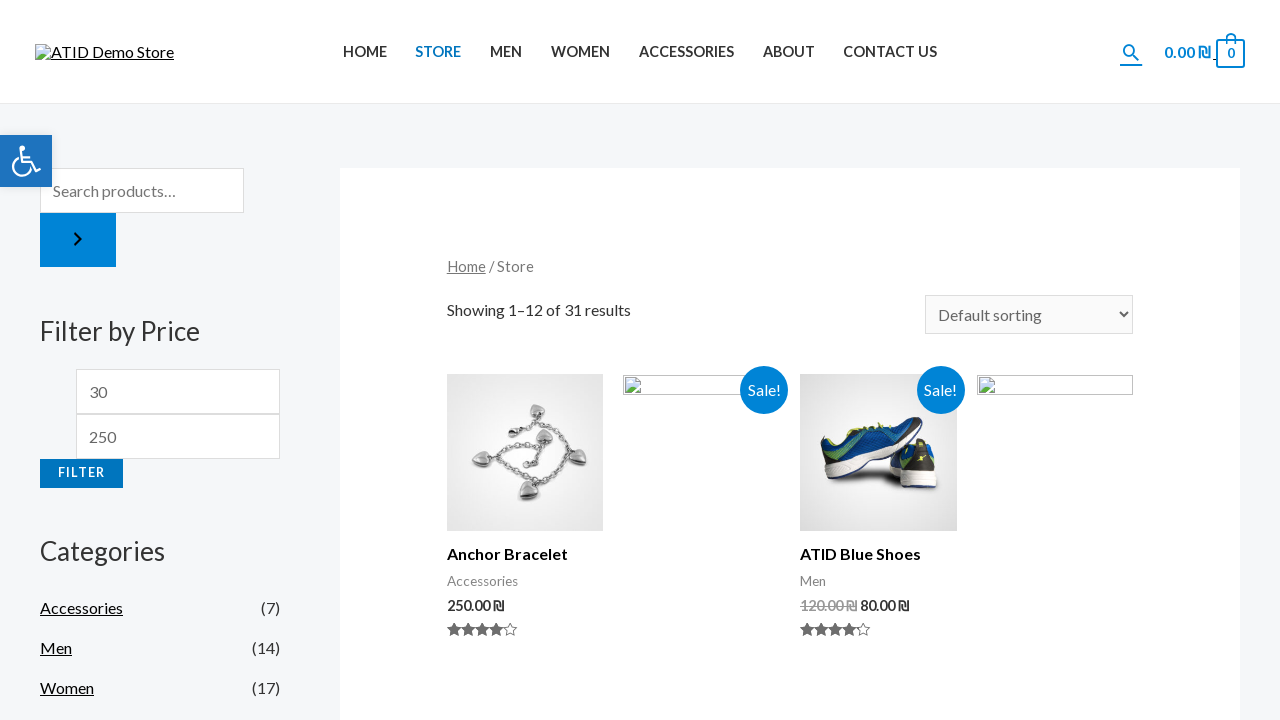

Verified that search bar is visible on the page
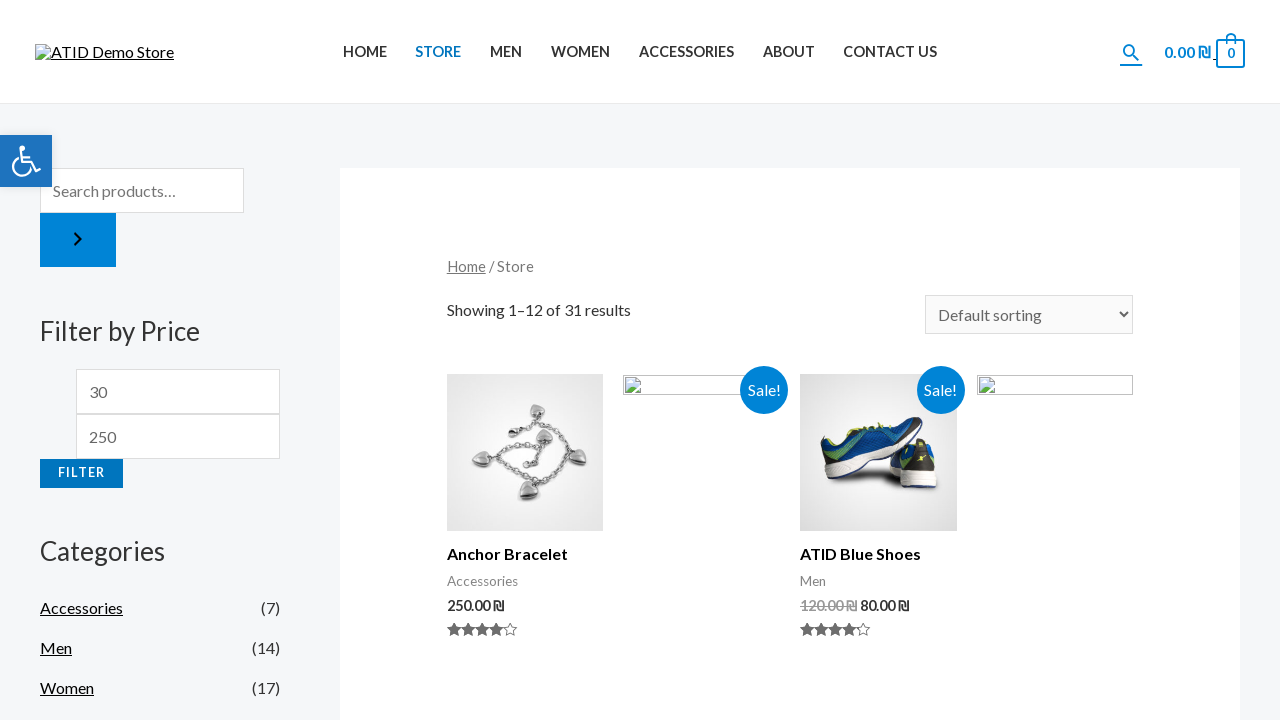

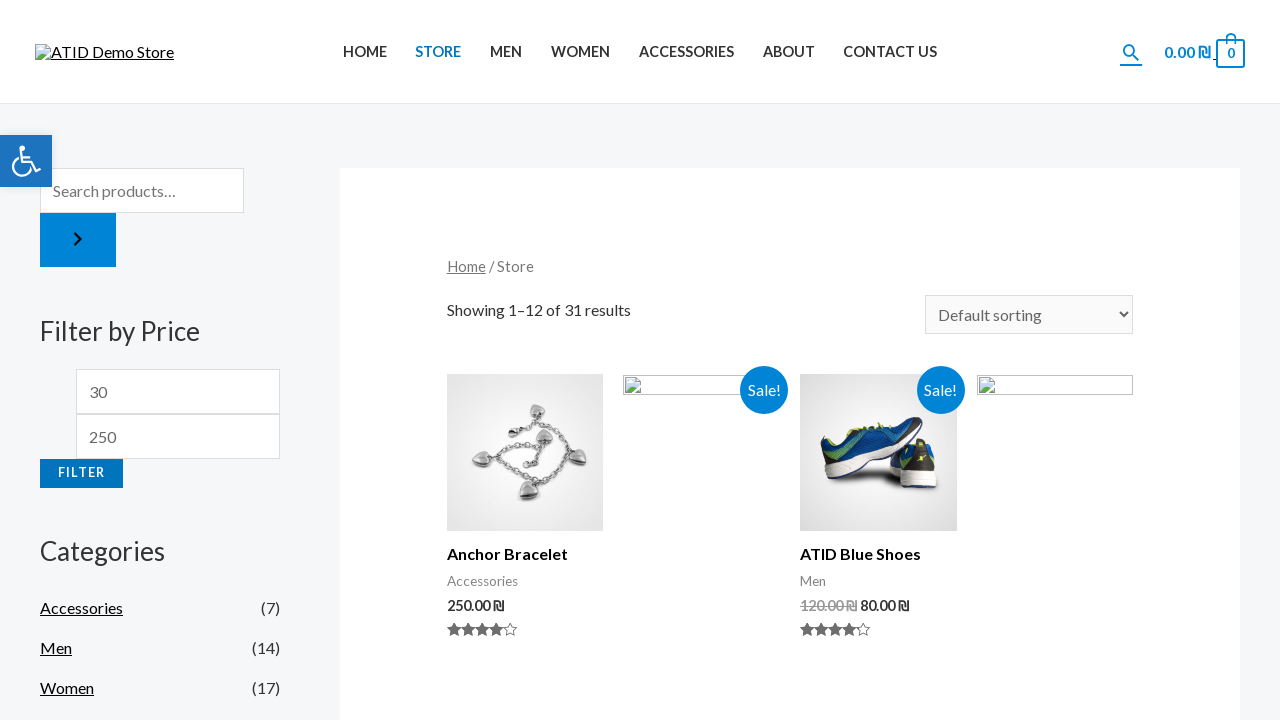